Tests a form submission with different data, filling in name, email, and address fields, then verifying the submitted name is displayed correctly

Starting URL: https://demoqa.com/text-box

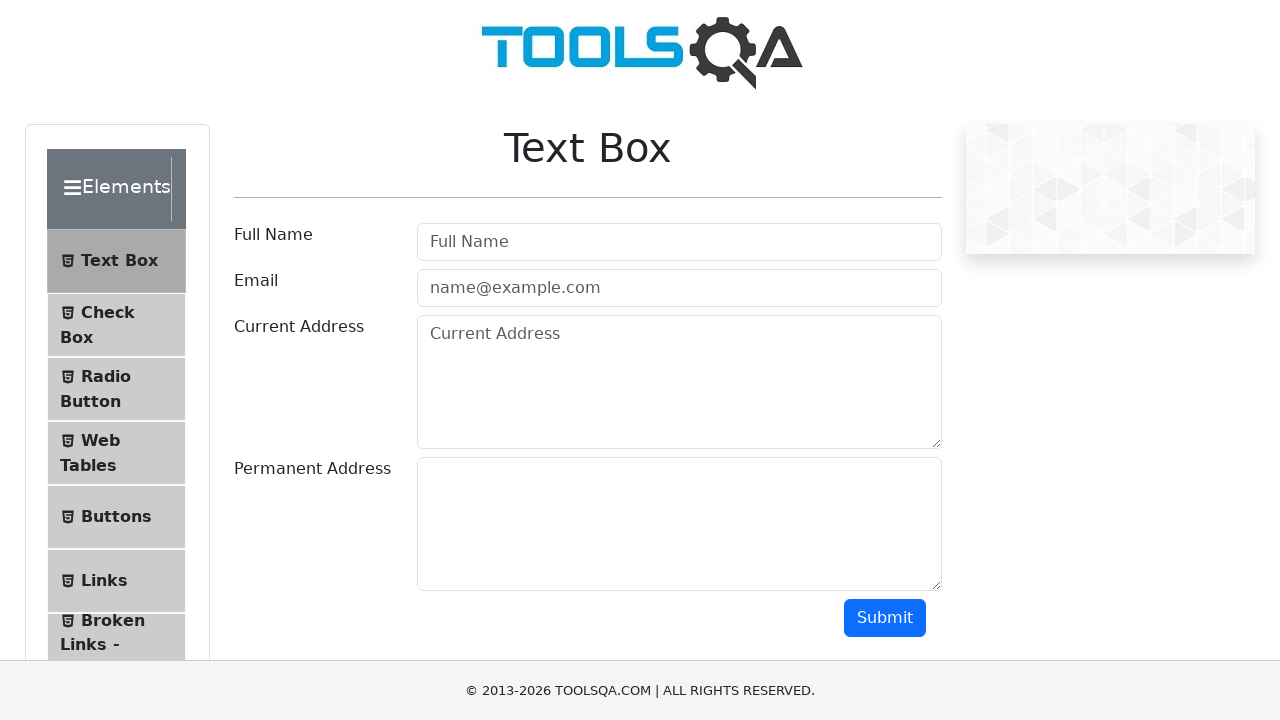

Filled userName field with 'Toad' on #userName
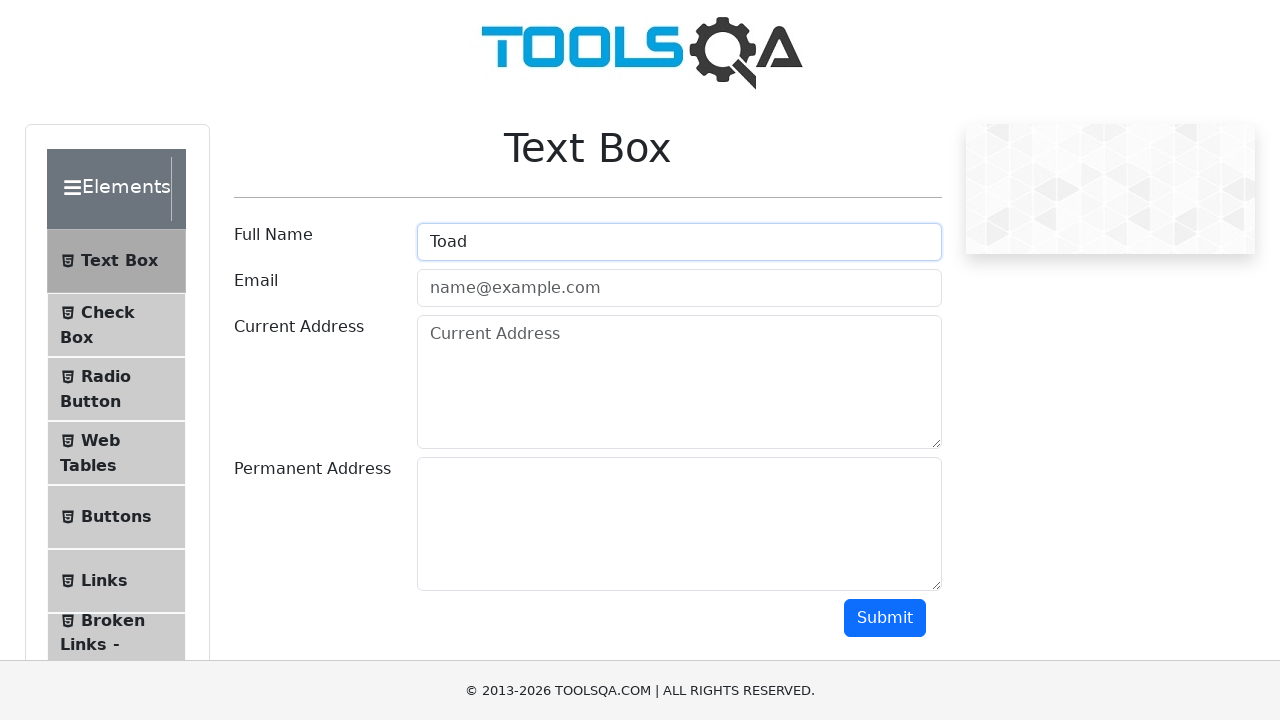

Filled userEmail field with 'toad@supermario.com' on #userEmail
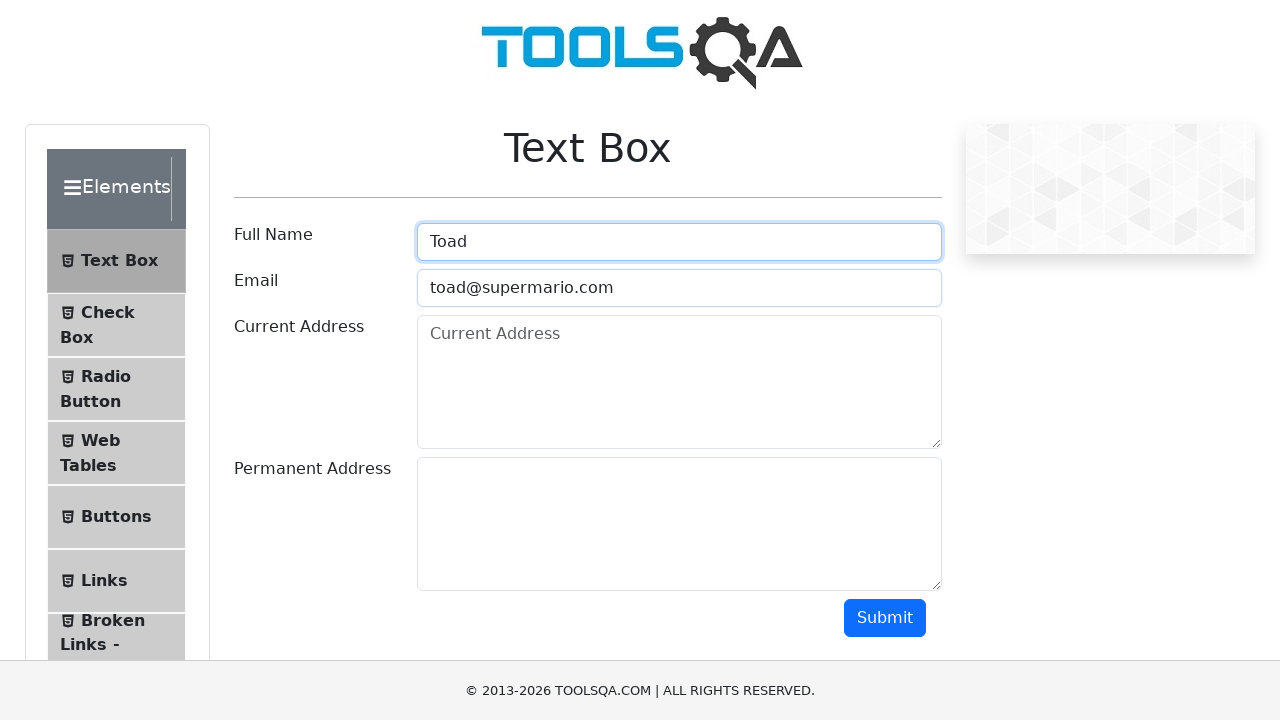

Filled currentAddress field with 'The Forest' on #currentAddress
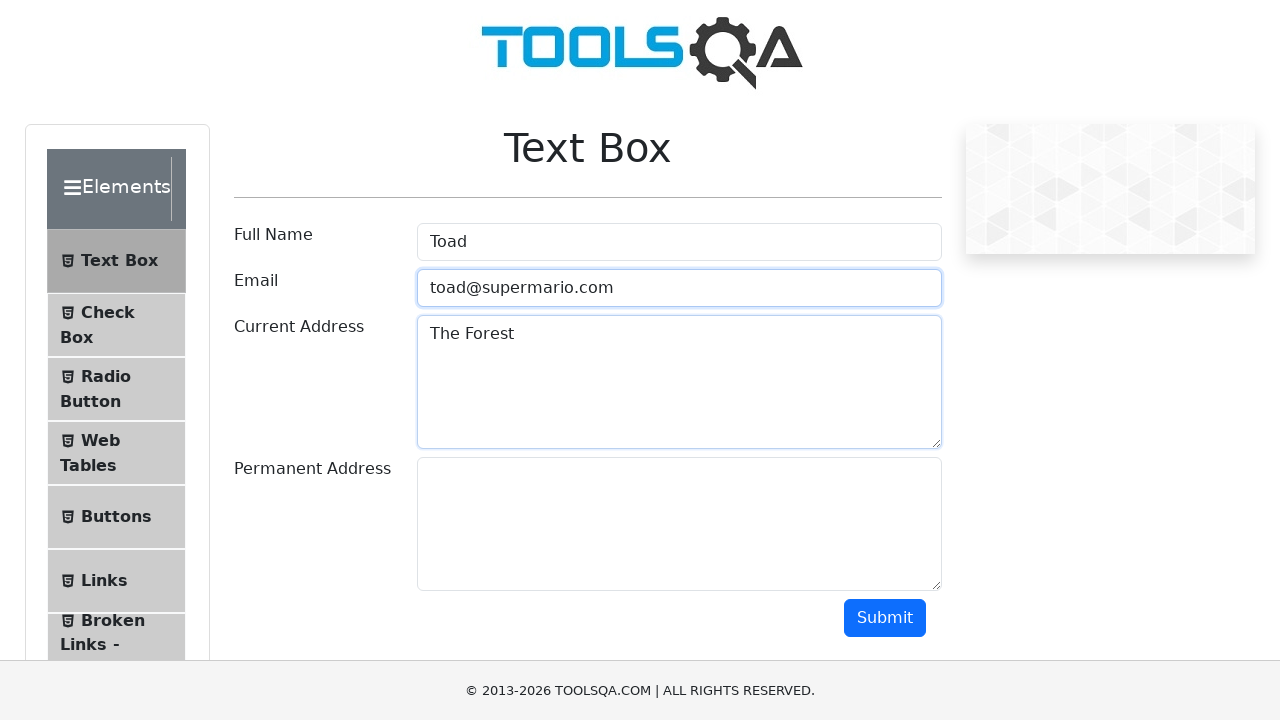

Filled permanentAddress field with 'World 3' on #permanentAddress
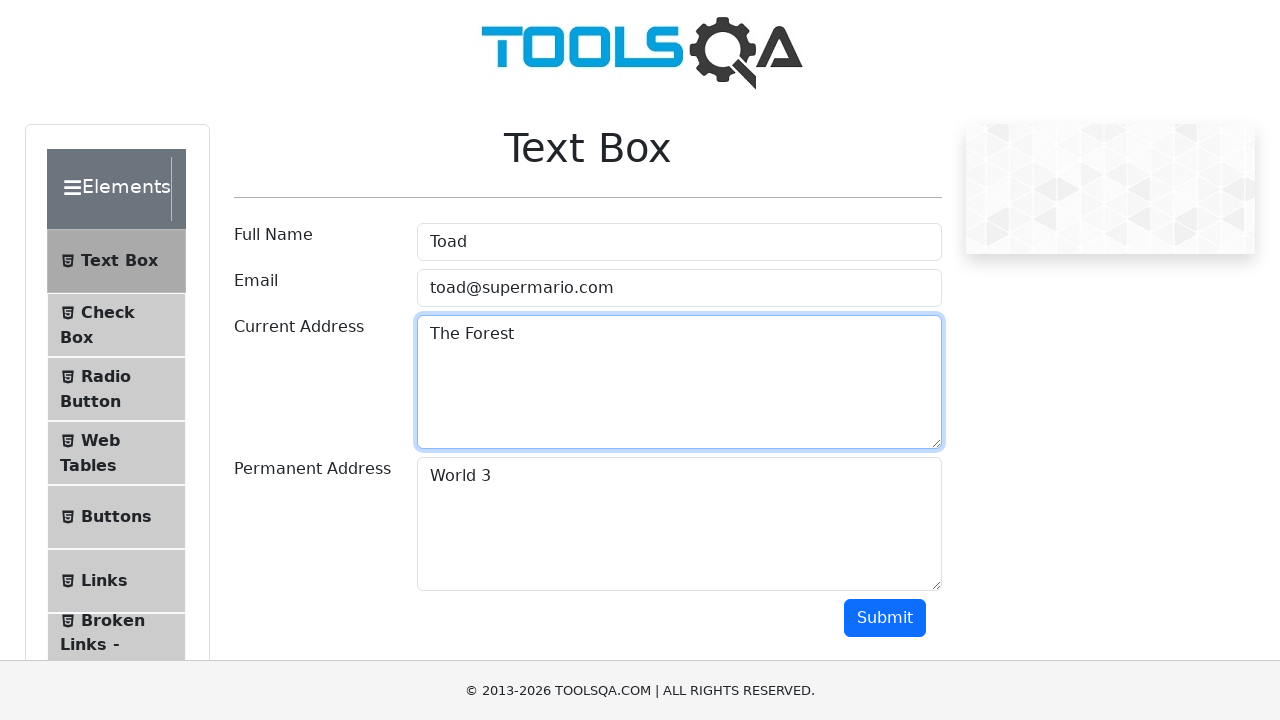

Clicked submit button to submit the form at (885, 618) on #submit
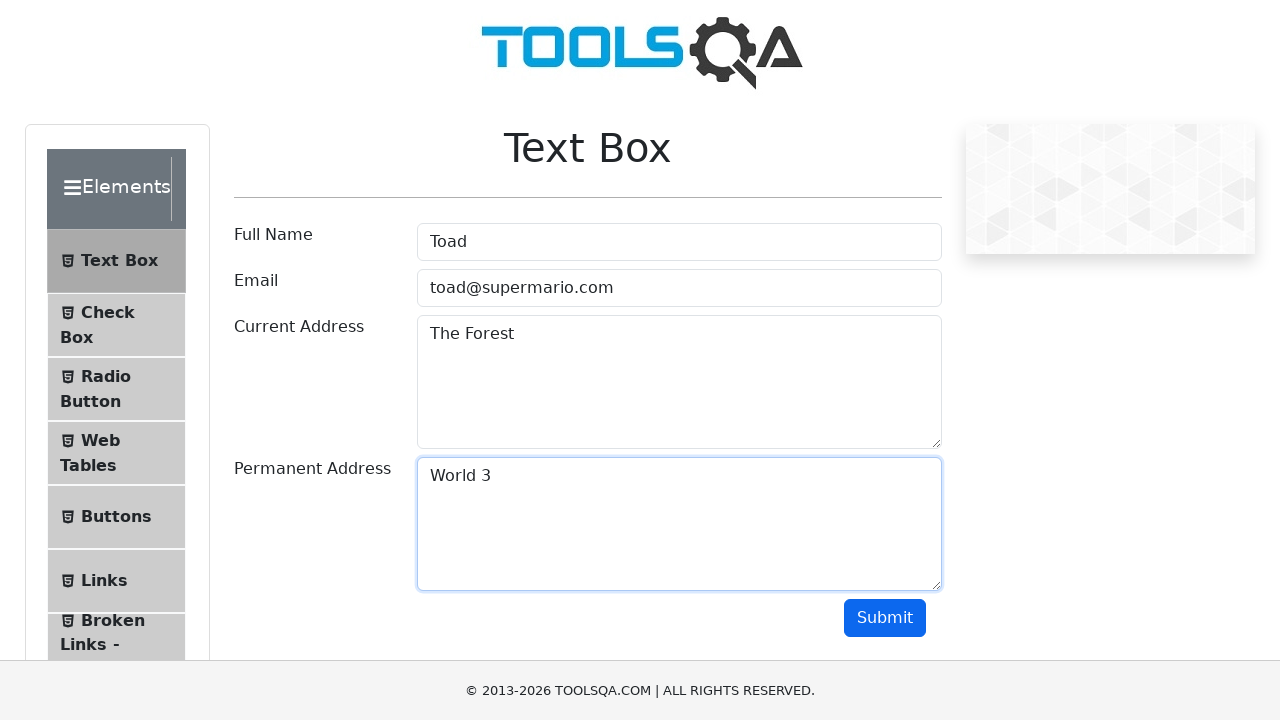

Waited for name result element to appear
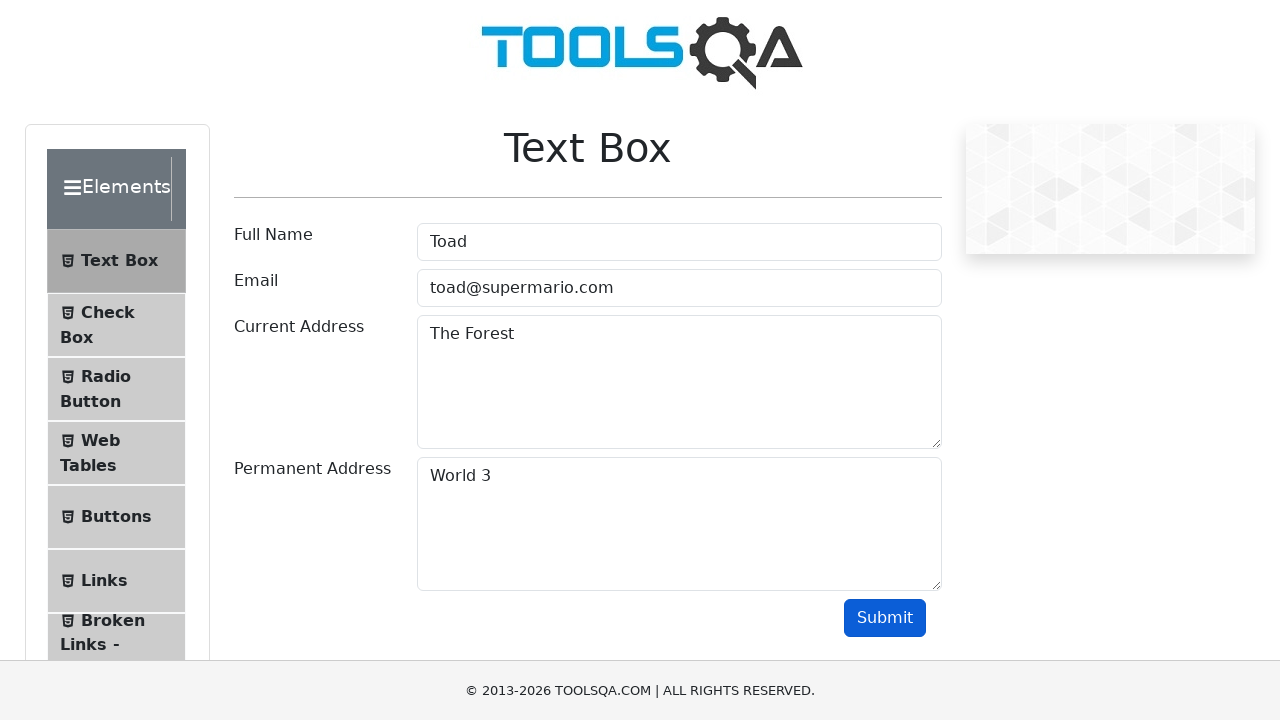

Verified submitted name displays correctly as 'Name:Toad'
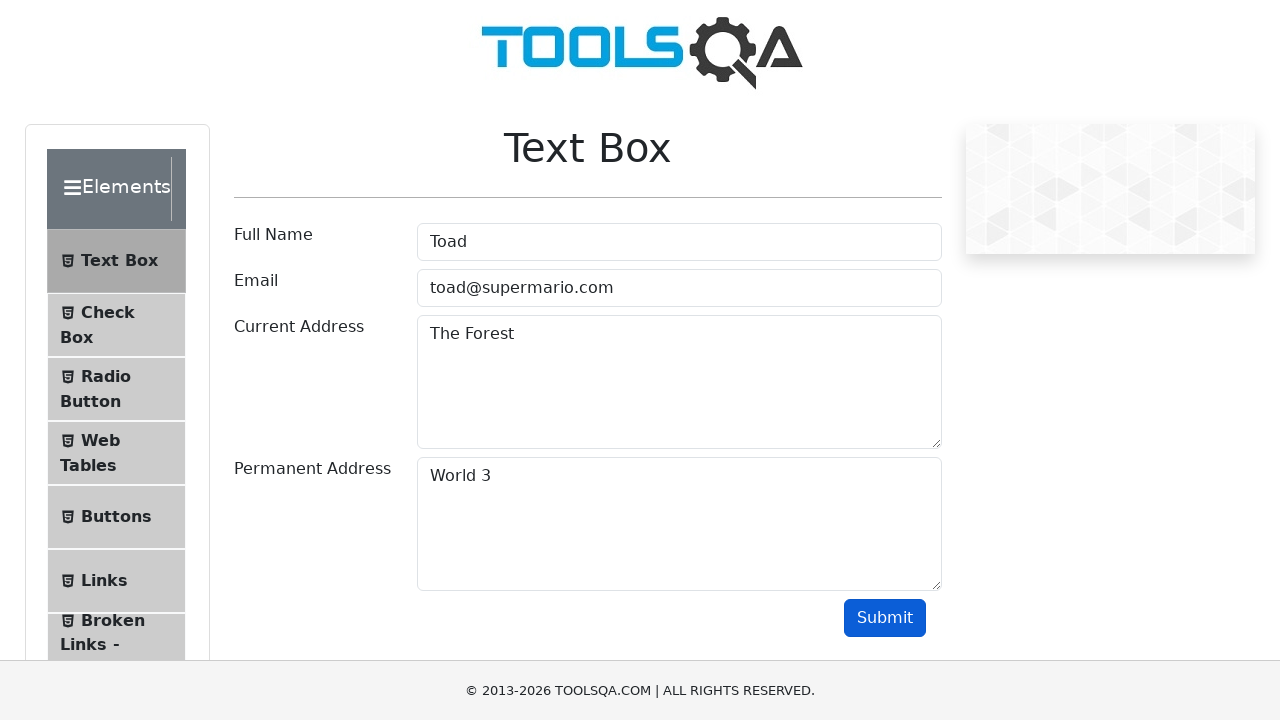

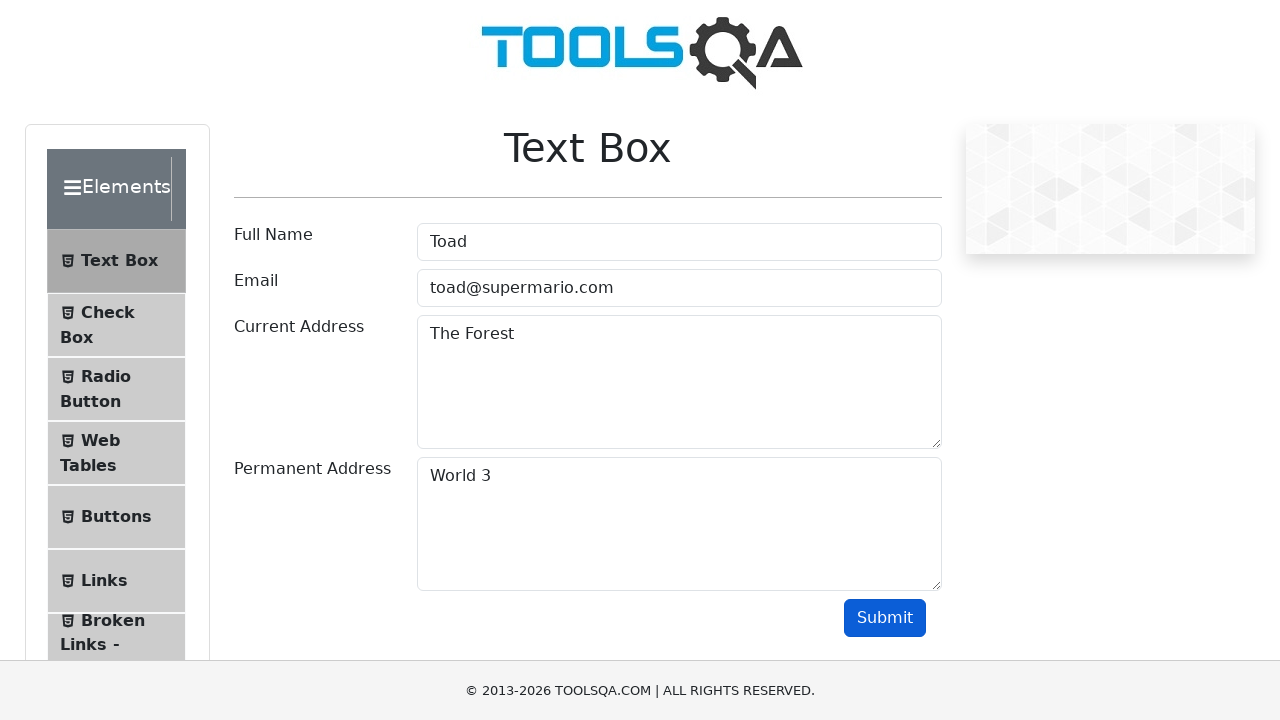